Tests the bank manager's ability to add a new customer by navigating to the manager interface and filling in customer details

Starting URL: https://www.globalsqa.com/angularJs-protractor/BankingProject/#/login

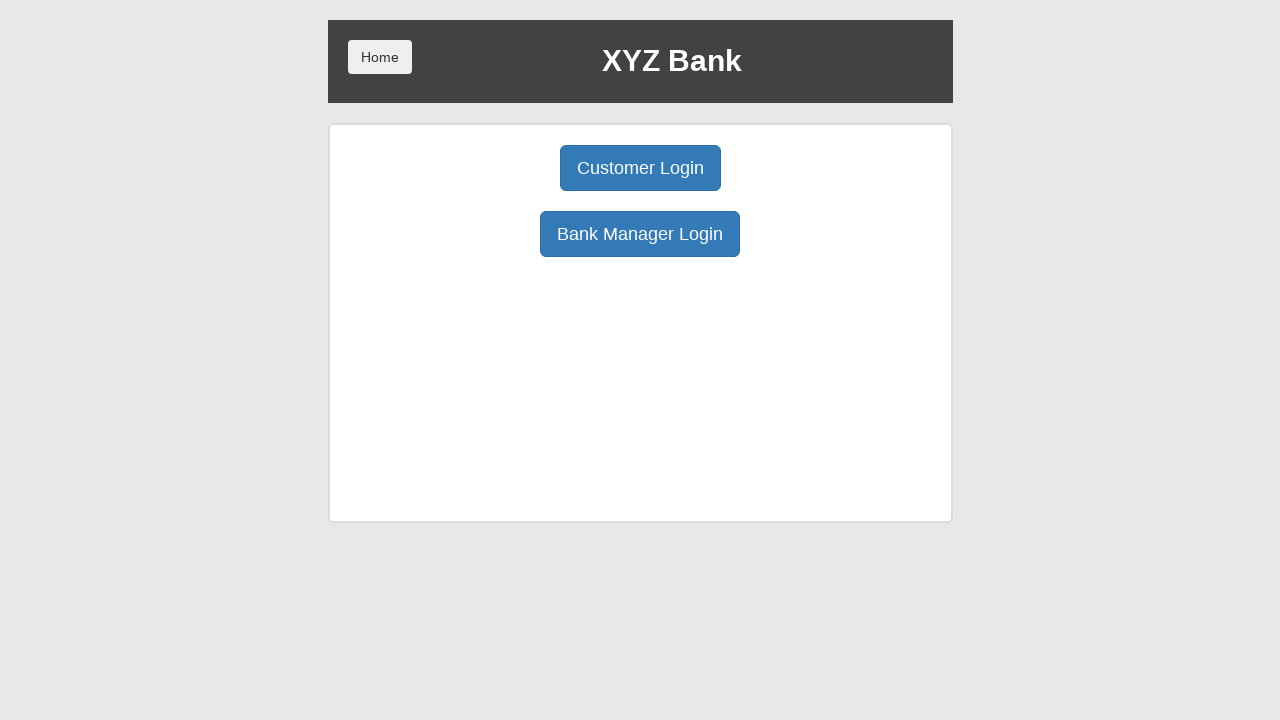

Clicked 'Bank Manager Login' button to access manager interface at (640, 234) on button:has-text('Bank Manager Login')
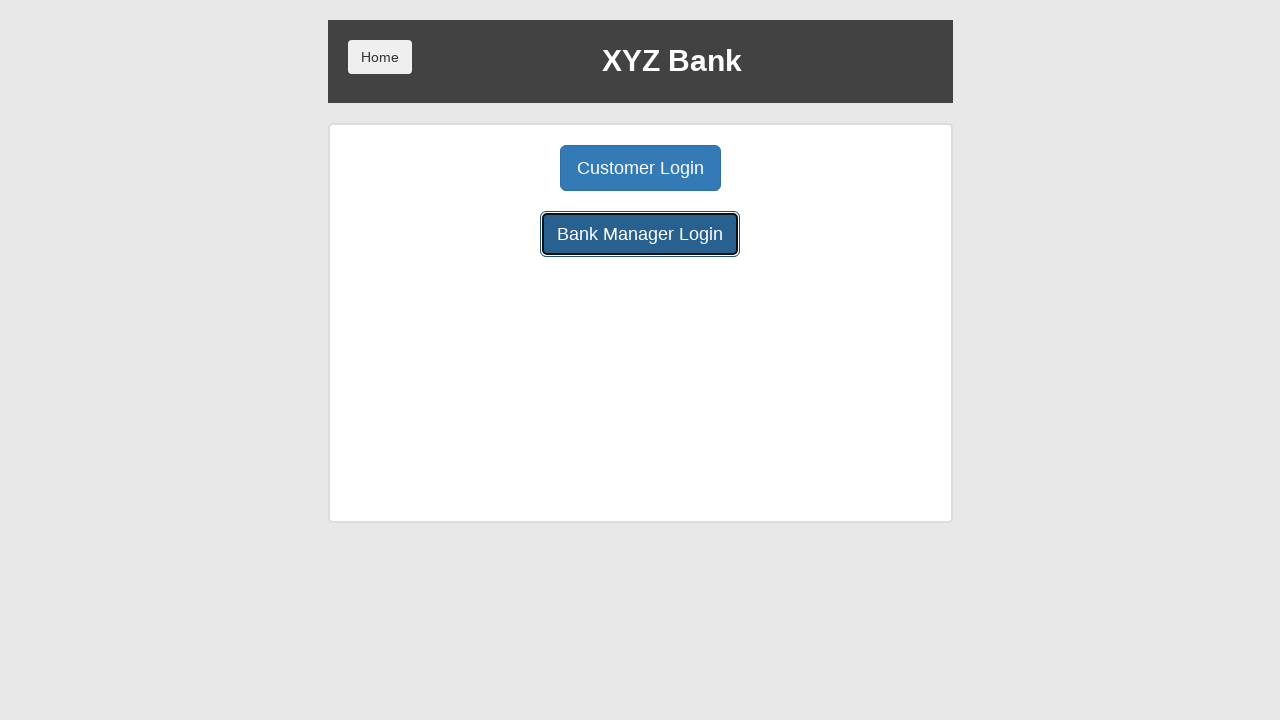

Clicked 'Add Customer' tab in manager interface at (502, 168) on button:has-text('Add Customer')
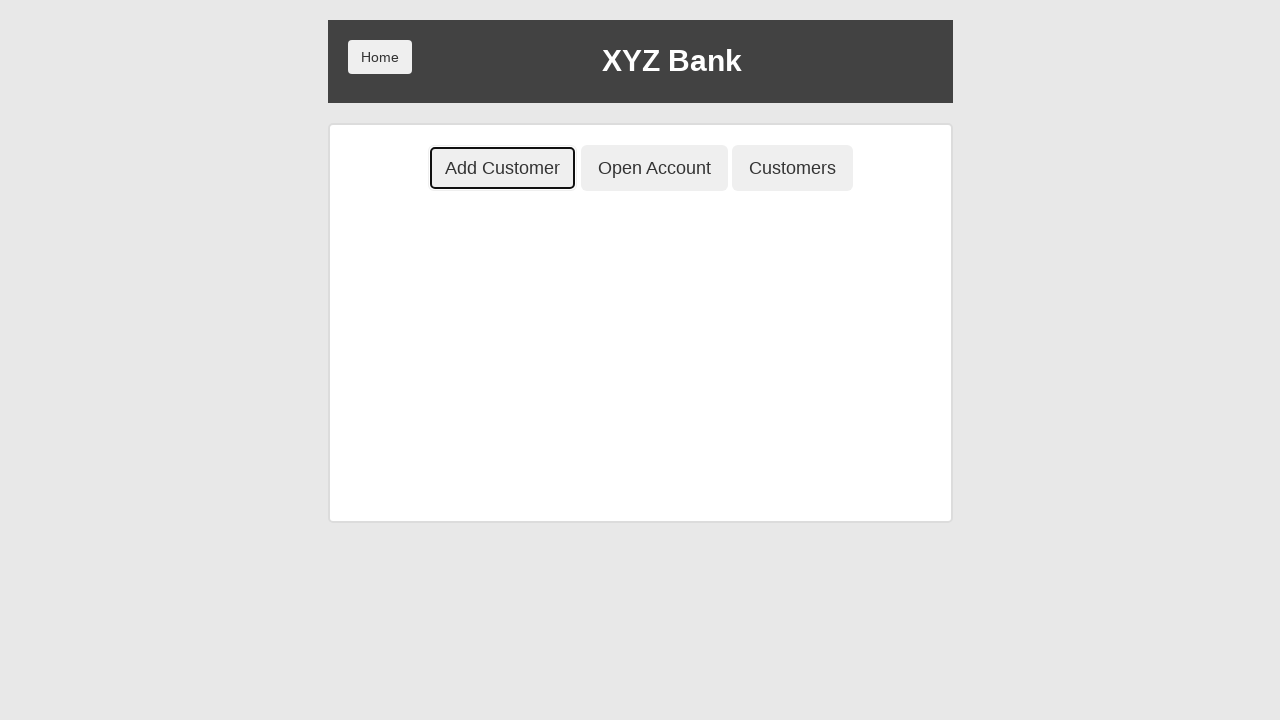

Entered first name 'Ozan' in customer form on input[placeholder='First Name']
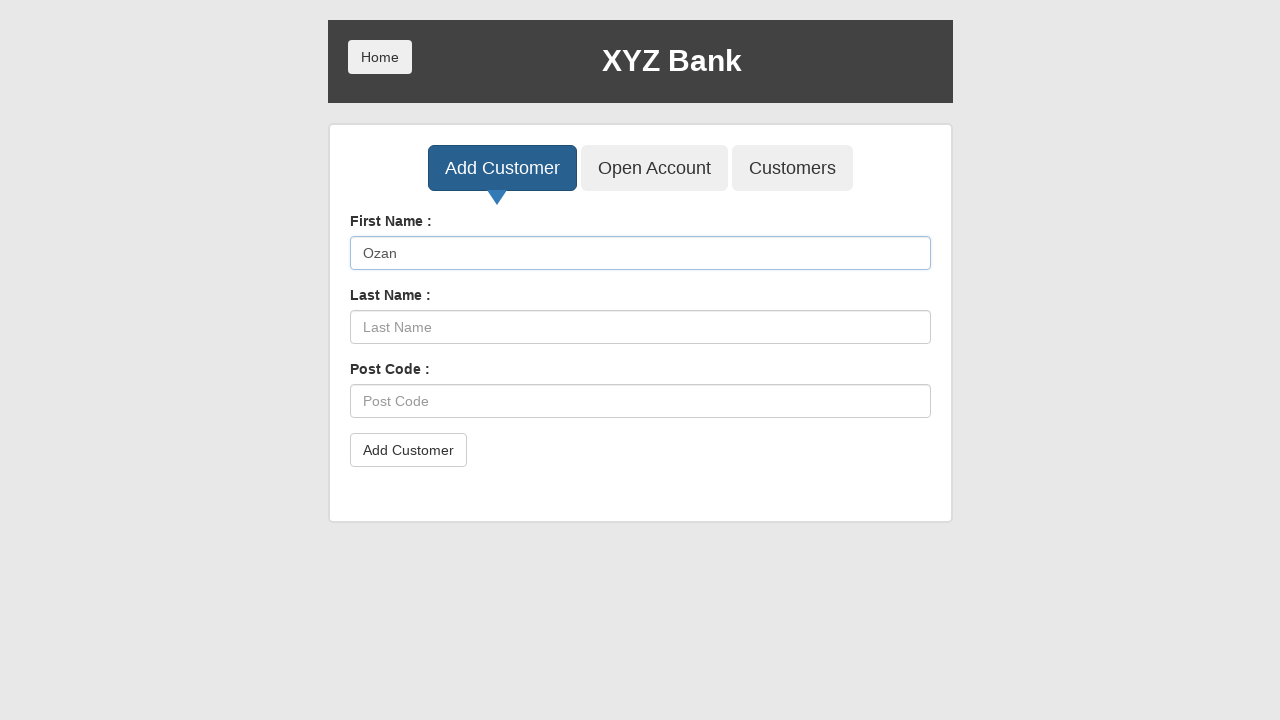

Entered last name 'Cifci' in customer form on input[placeholder='Last Name']
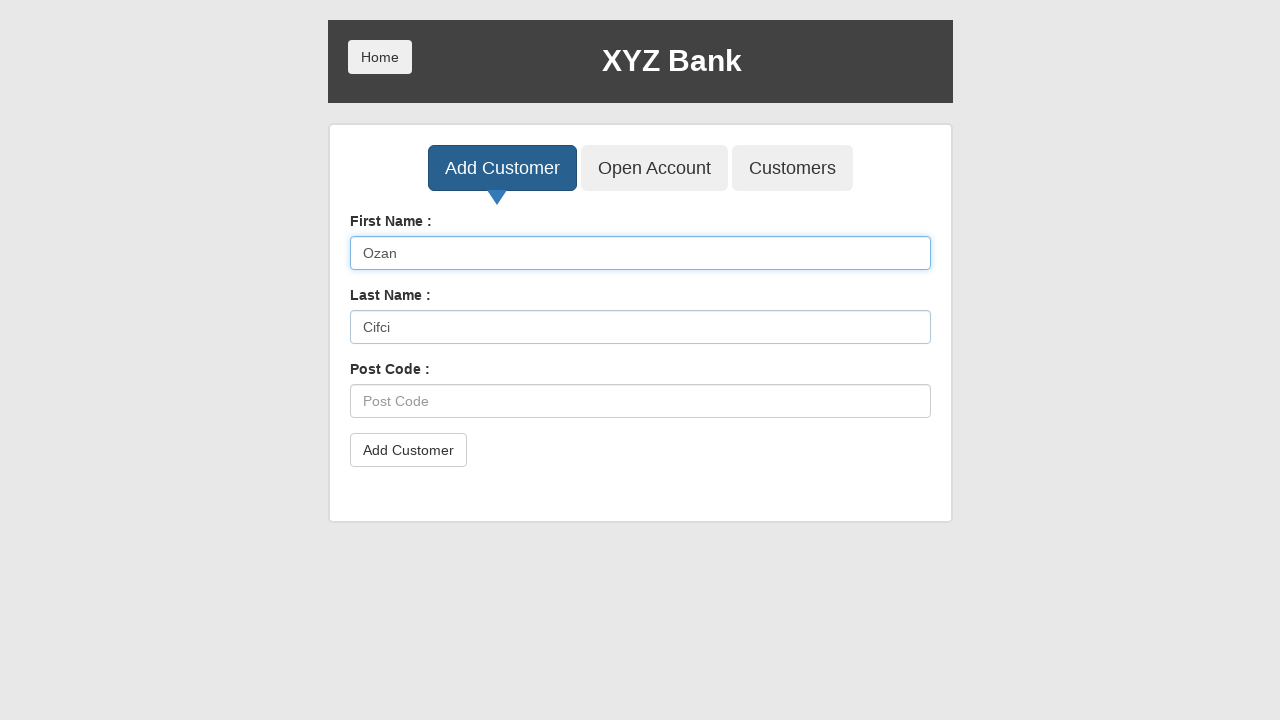

Entered post code '34787' in customer form on input[placeholder='Post Code']
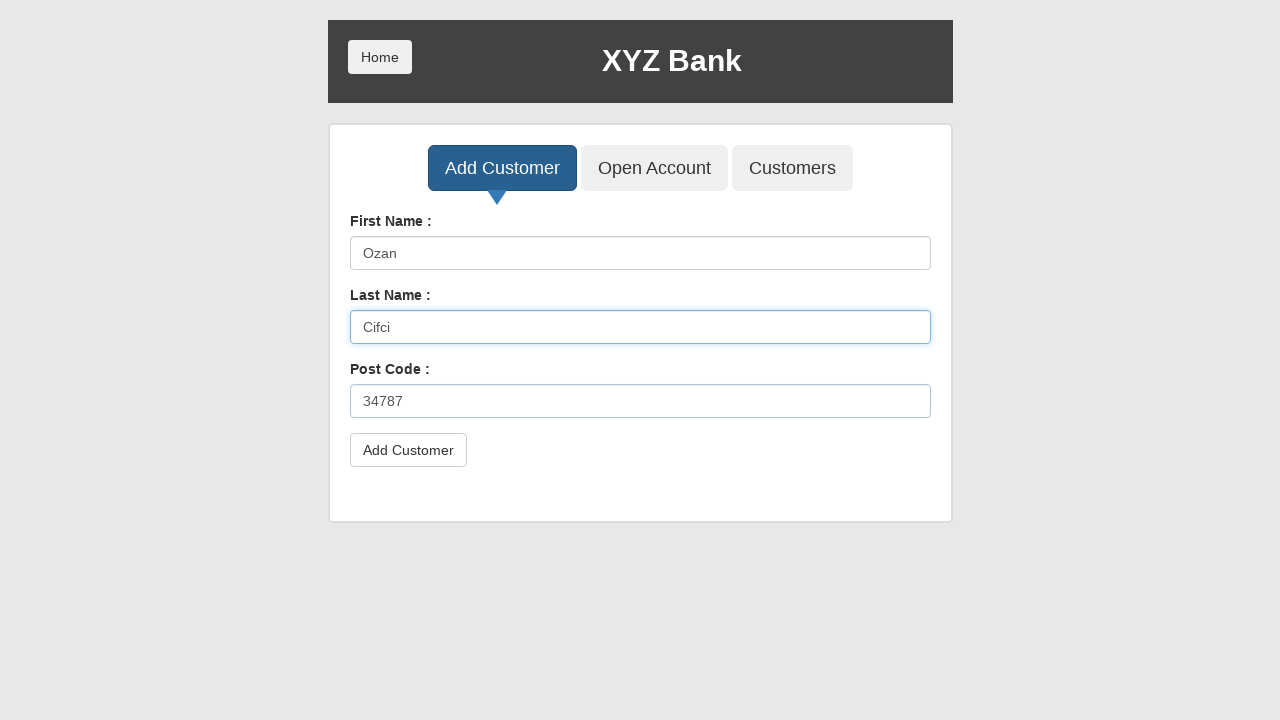

Clicked submit button to add new customer at (408, 450) on button[type='submit']
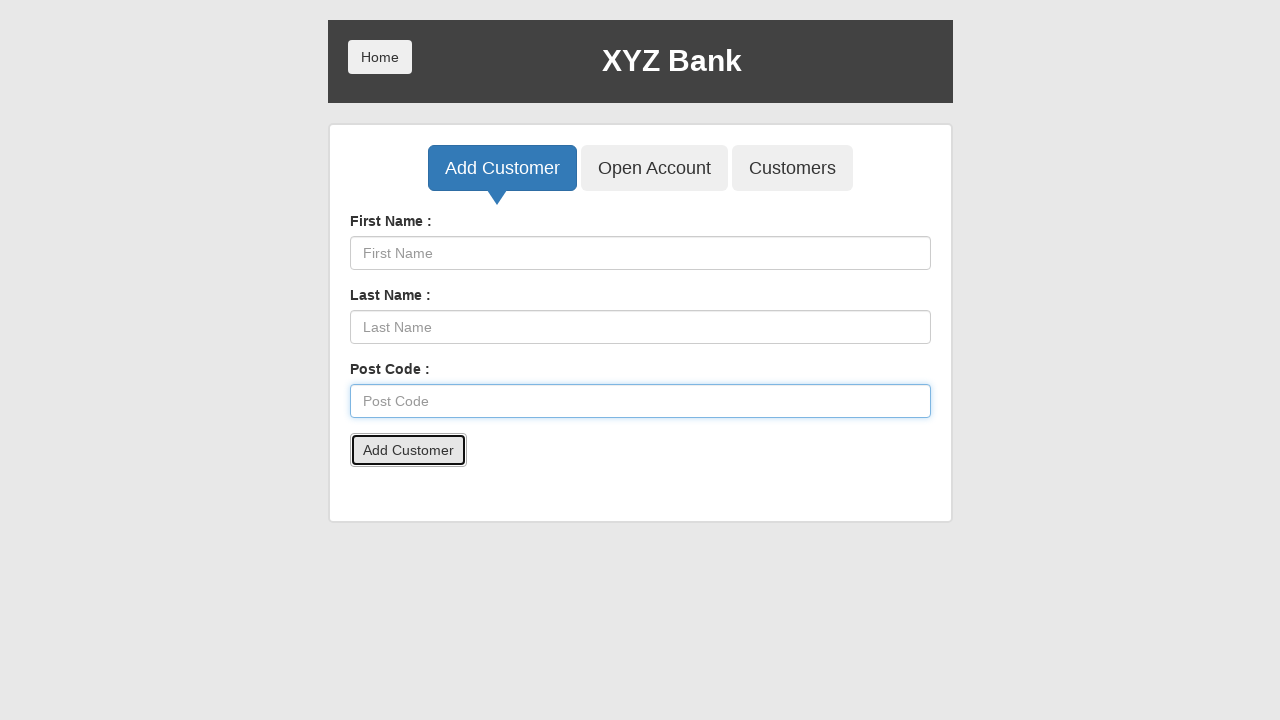

Set up alert dialog handler to accept confirmation
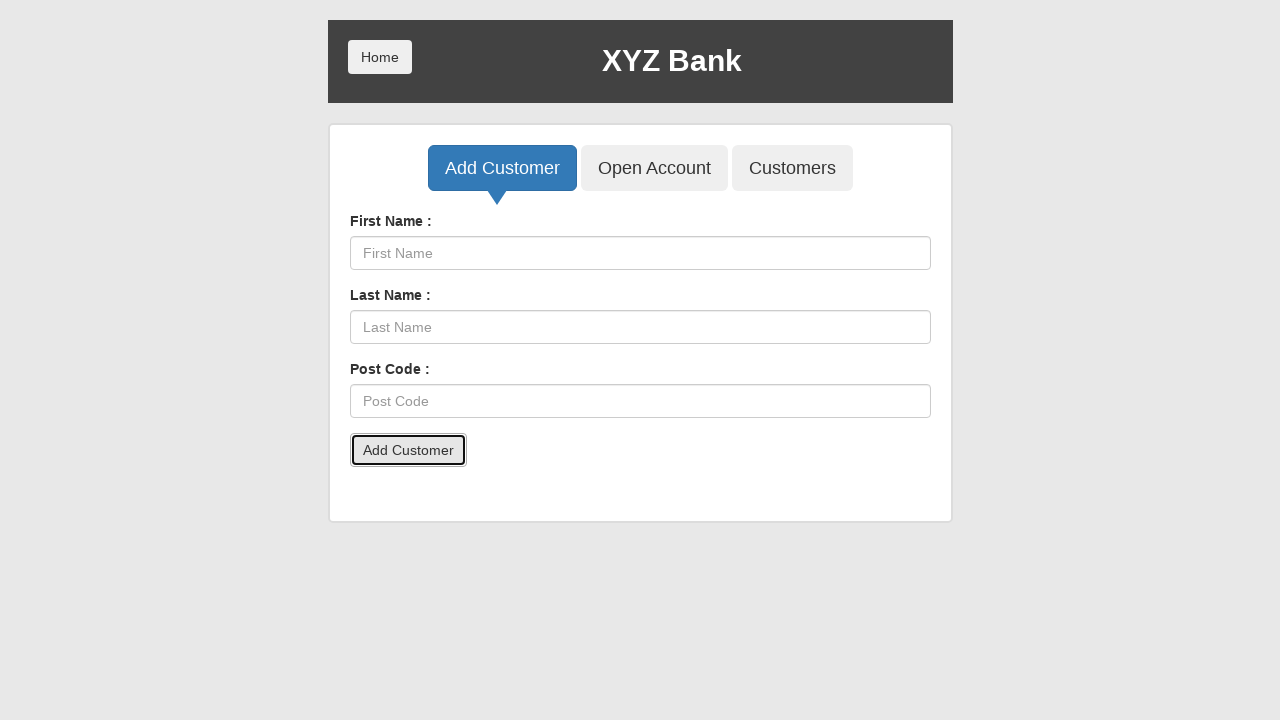

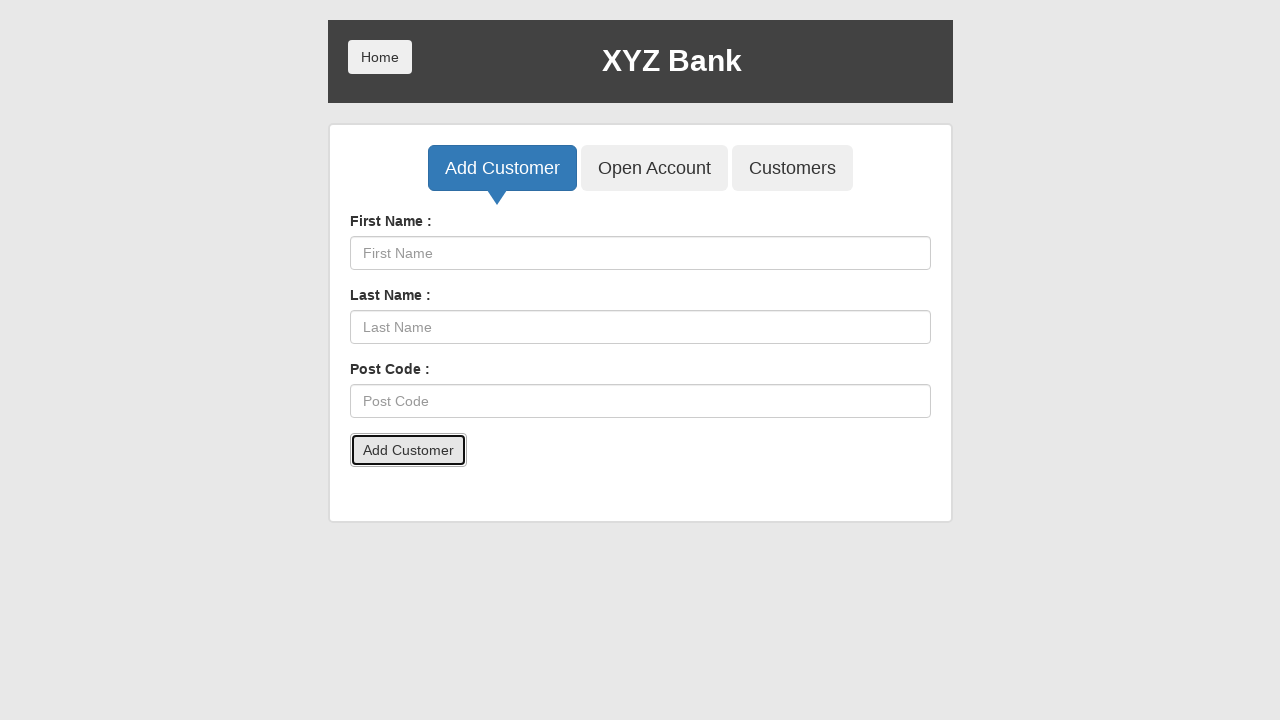